Navigates to nested frames section and verifies text in parent and child nested frames

Starting URL: https://demoqa.com/alertsWindows

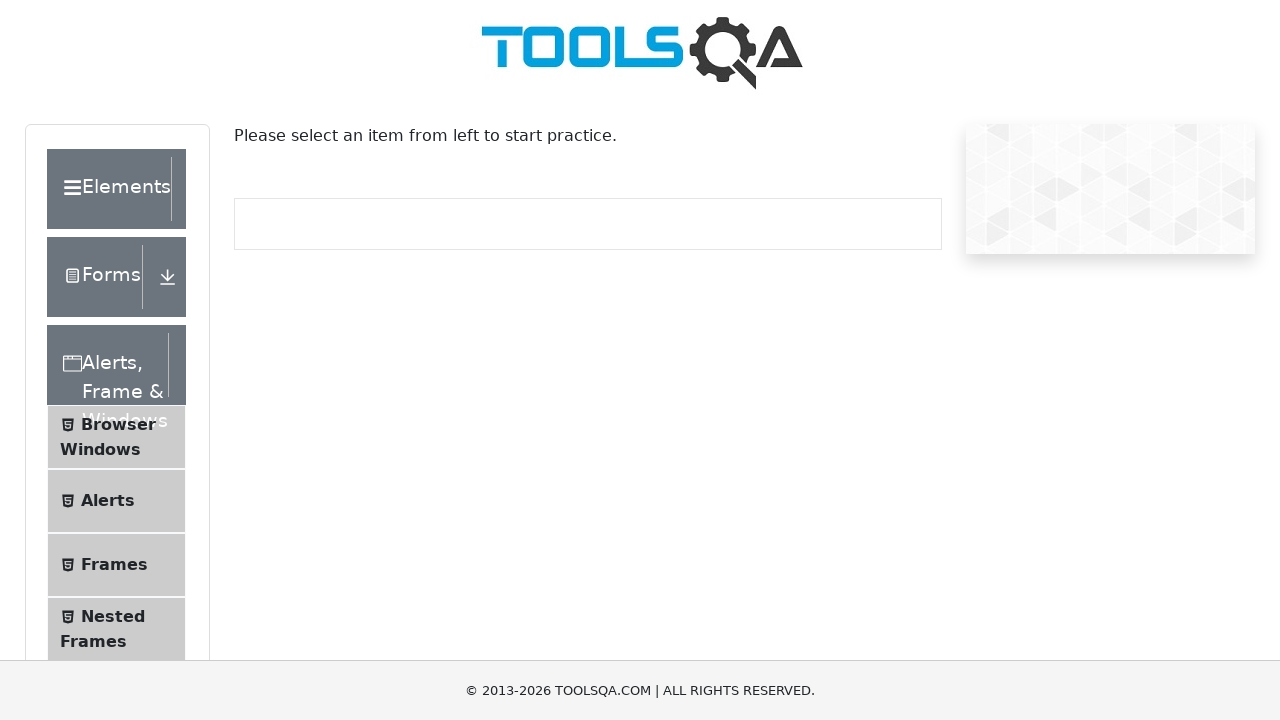

Clicked on Frames menu item at (114, 565) on text=Frames
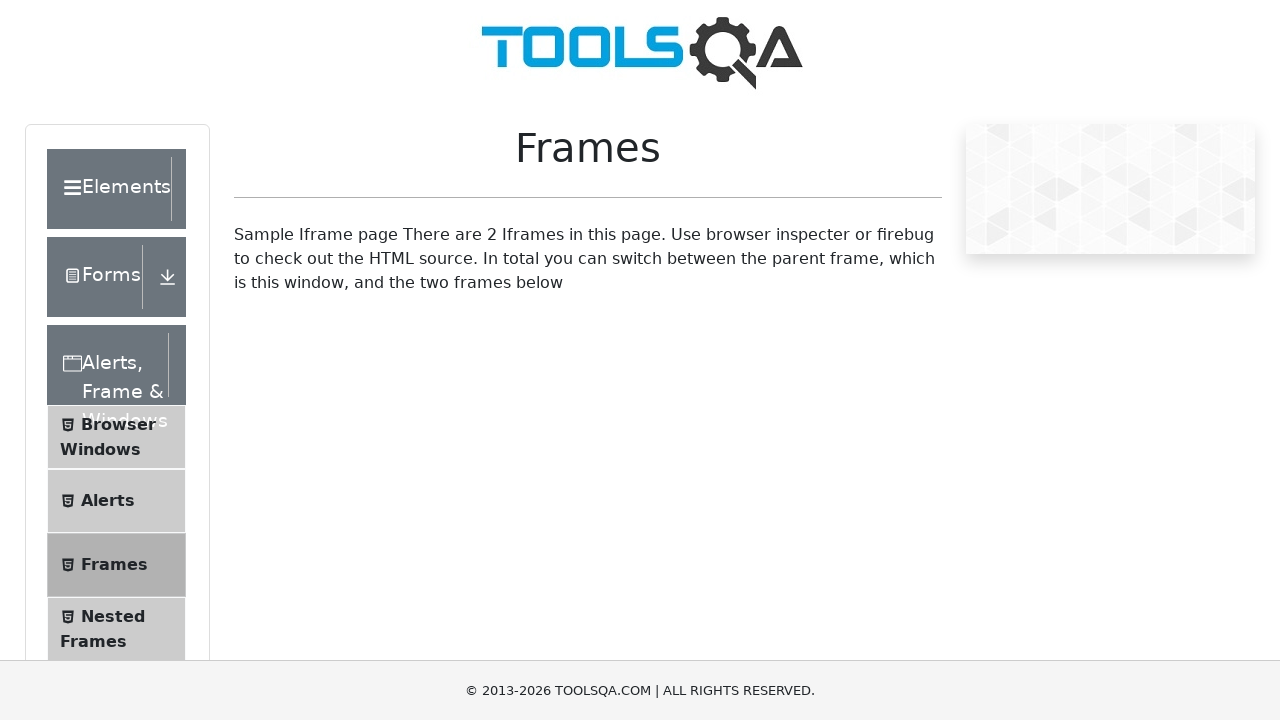

Clicked on Nested Frames menu item at (113, 616) on text=Nested Frames
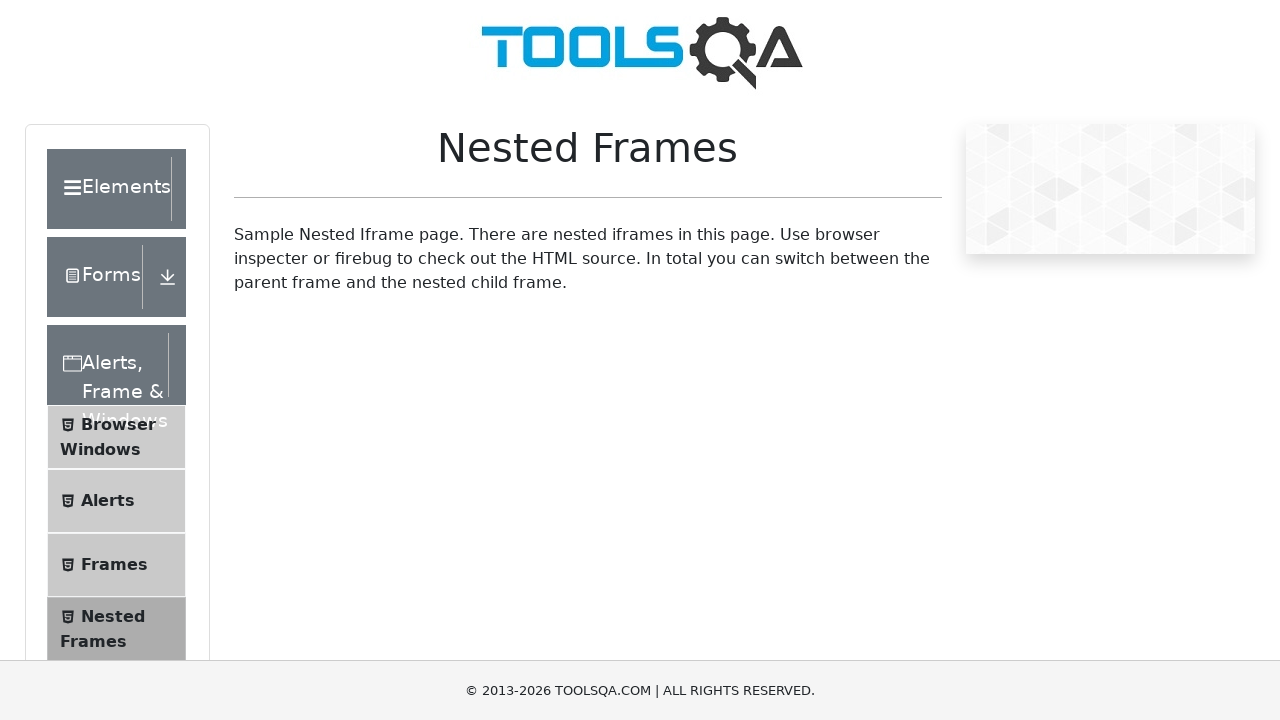

Located parent frame element with id 'frame1'
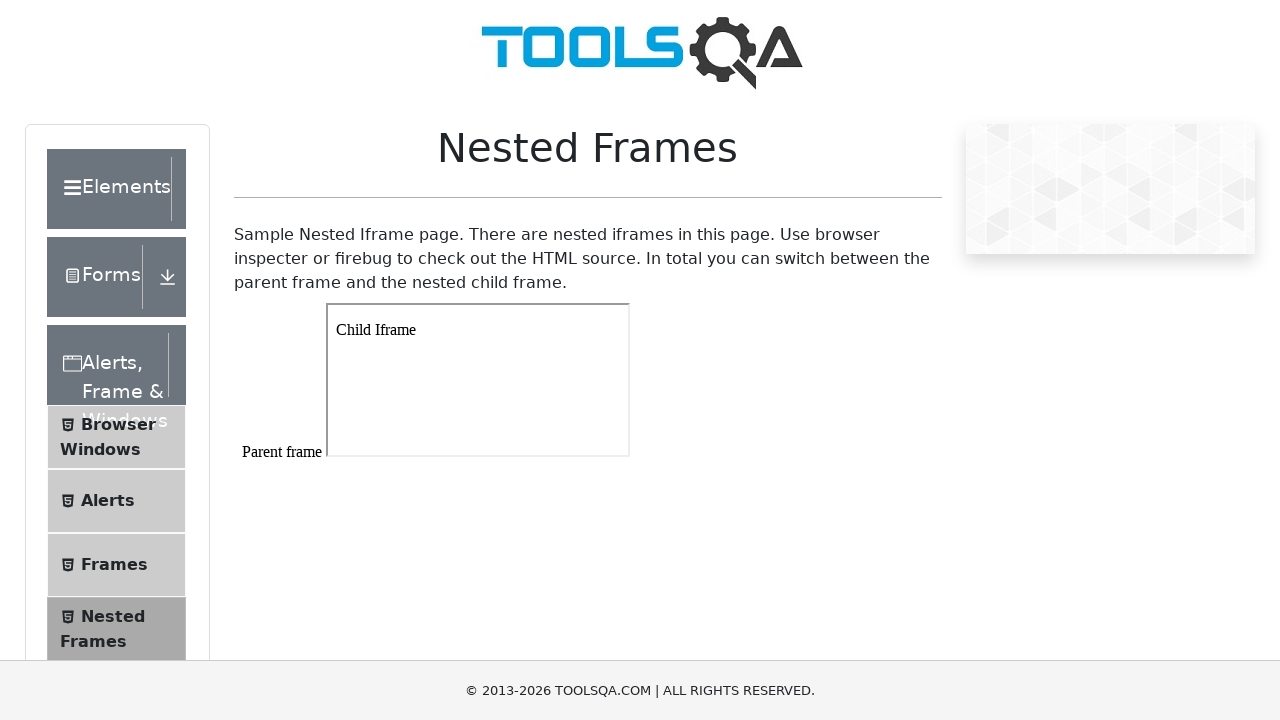

Retrieved text content from parent frame body
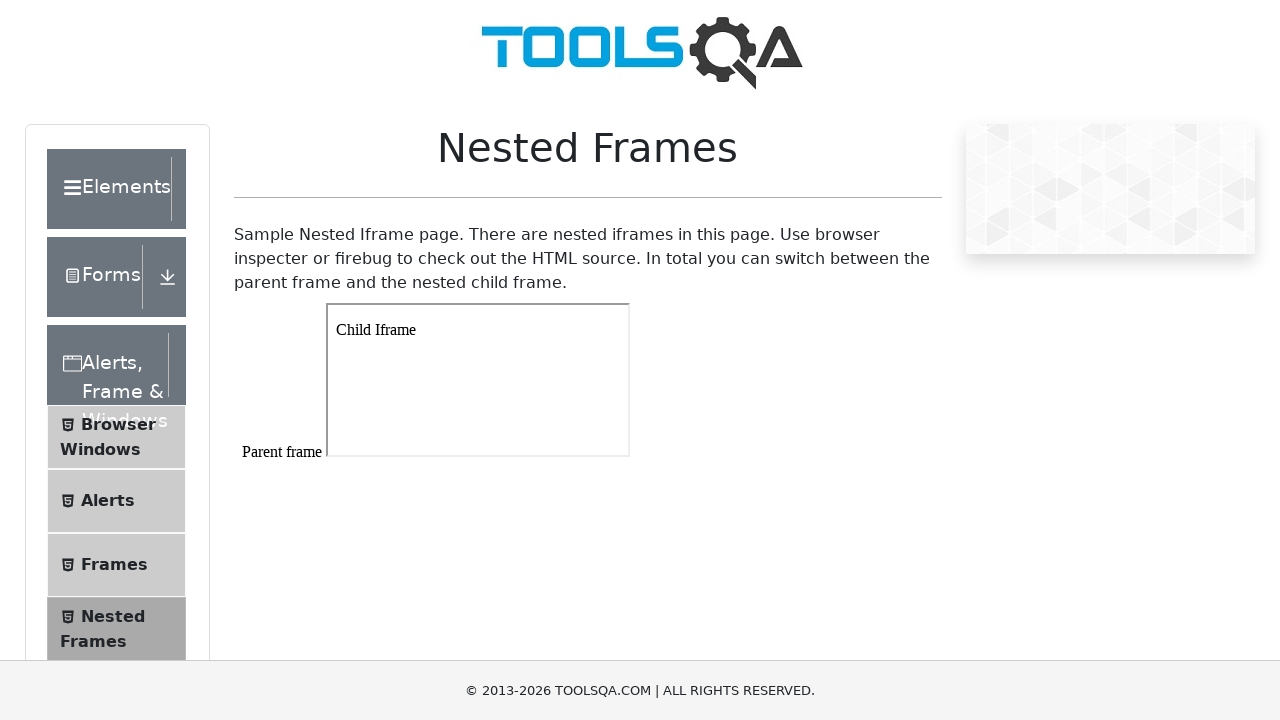

Verified 'Parent frame' text is present in parent frame
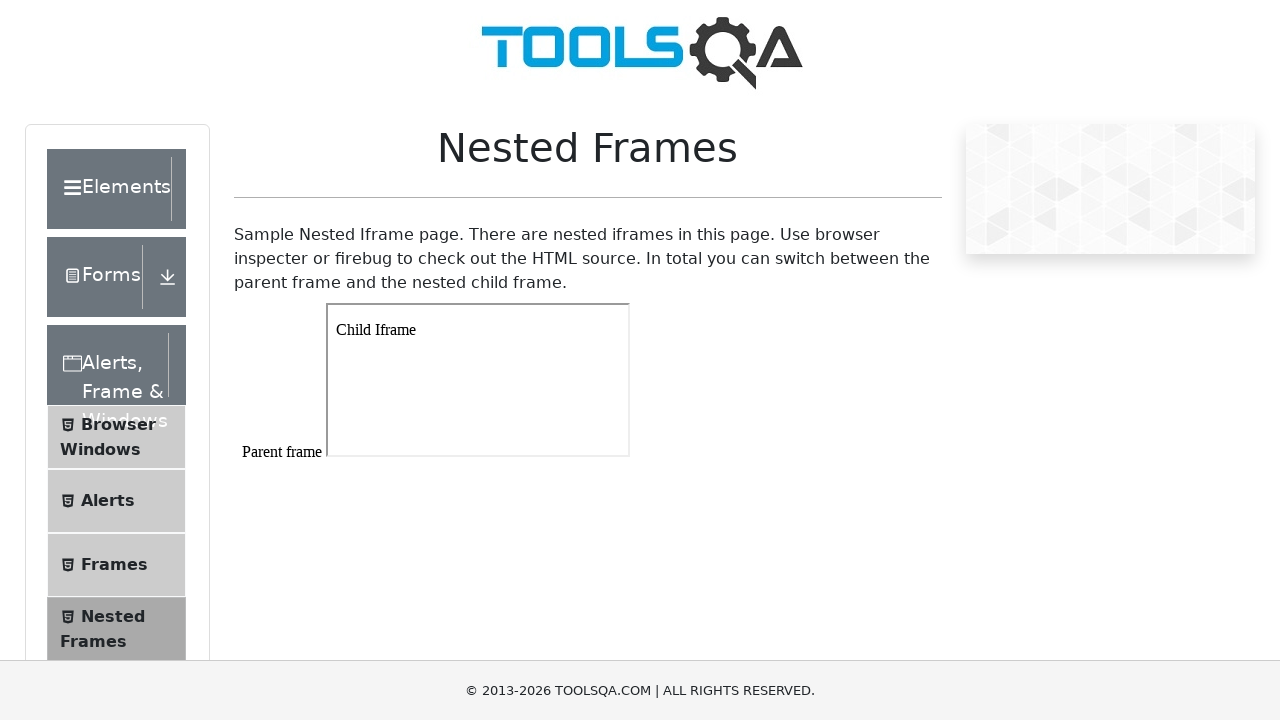

Located child iframe within parent frame
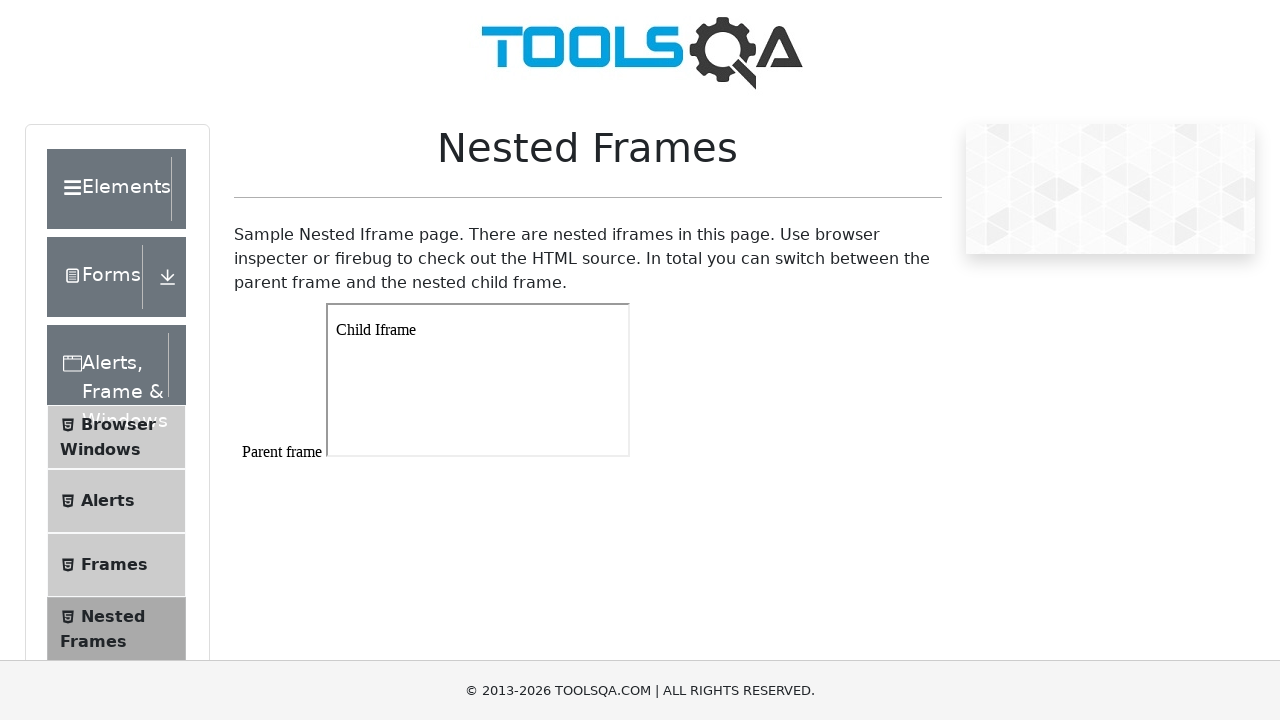

Retrieved text content from child frame body
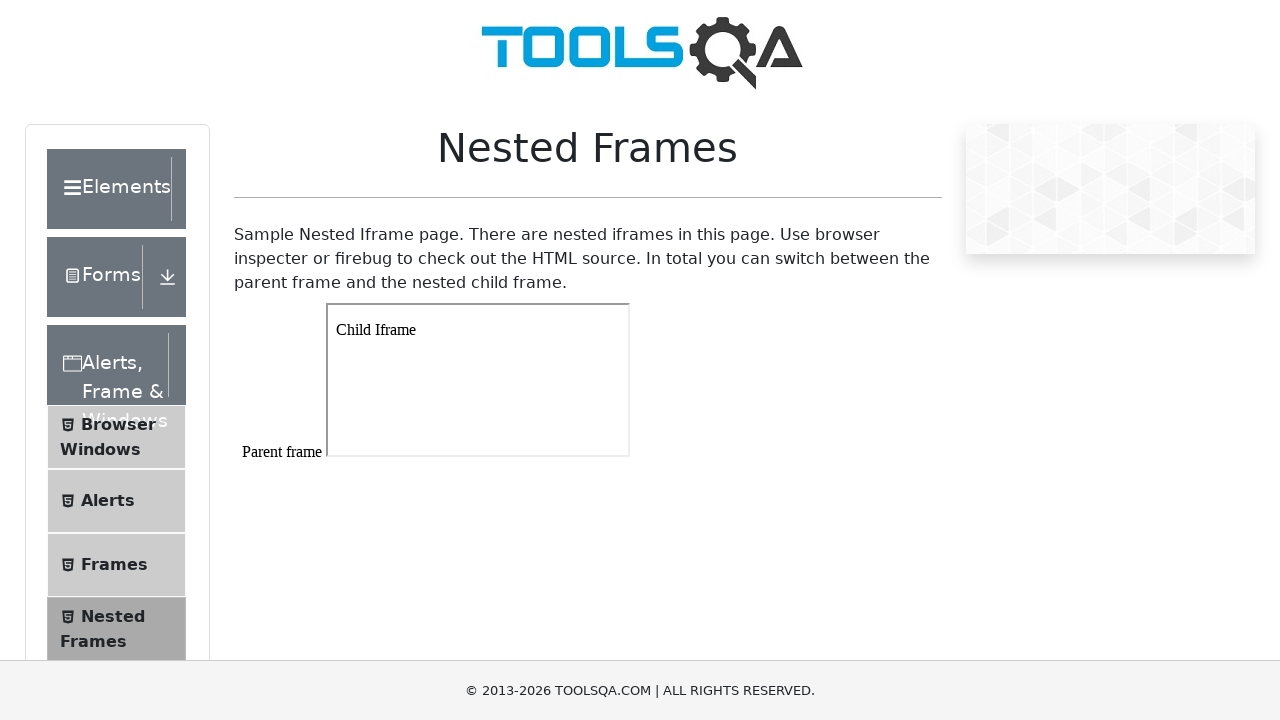

Verified child frame text equals 'Child Iframe'
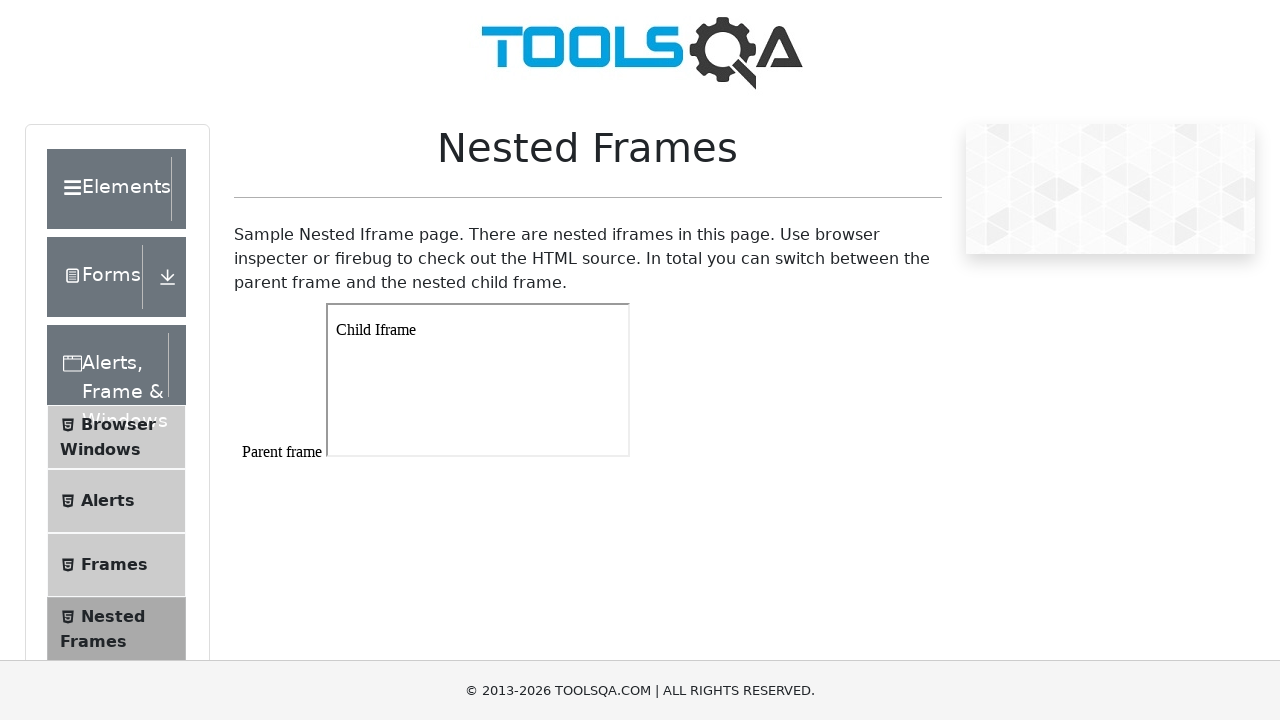

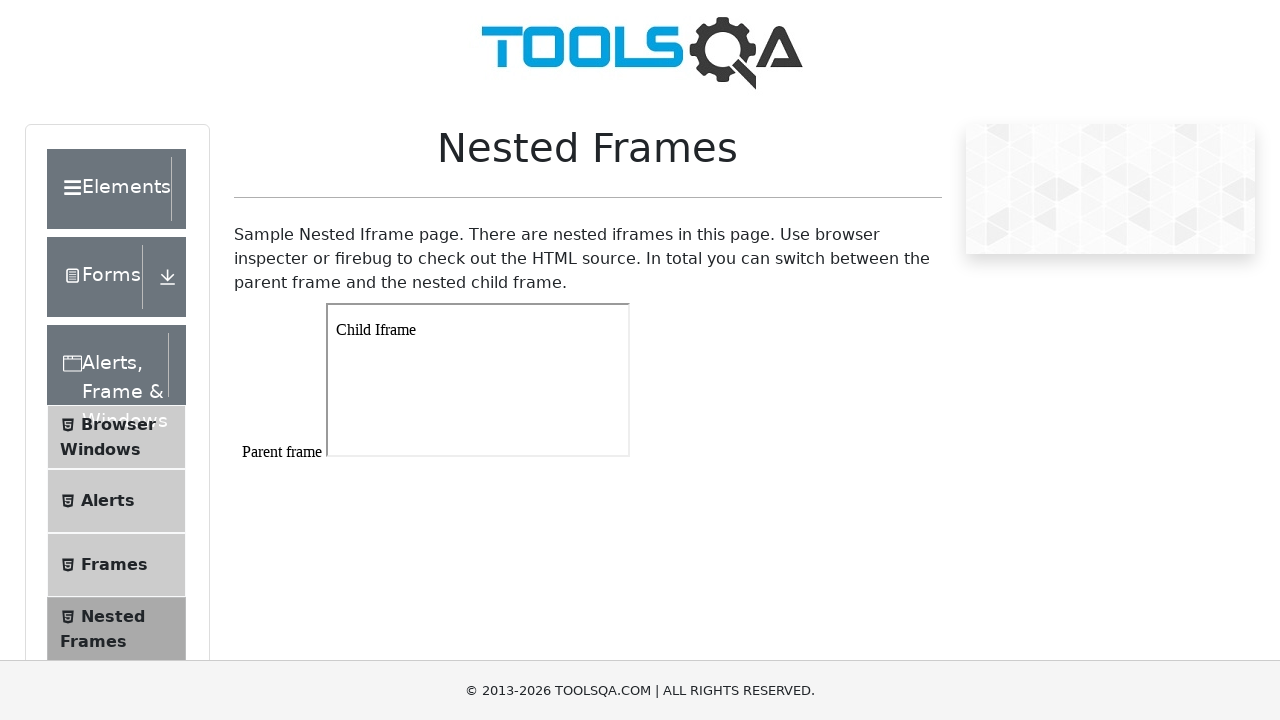